Tests the Drag & Drop Sliders functionality by navigating to the slider page, setting the slider value to 95, and verifying the output displays the correct value.

Starting URL: https://www.lambdatest.com/selenium-playground

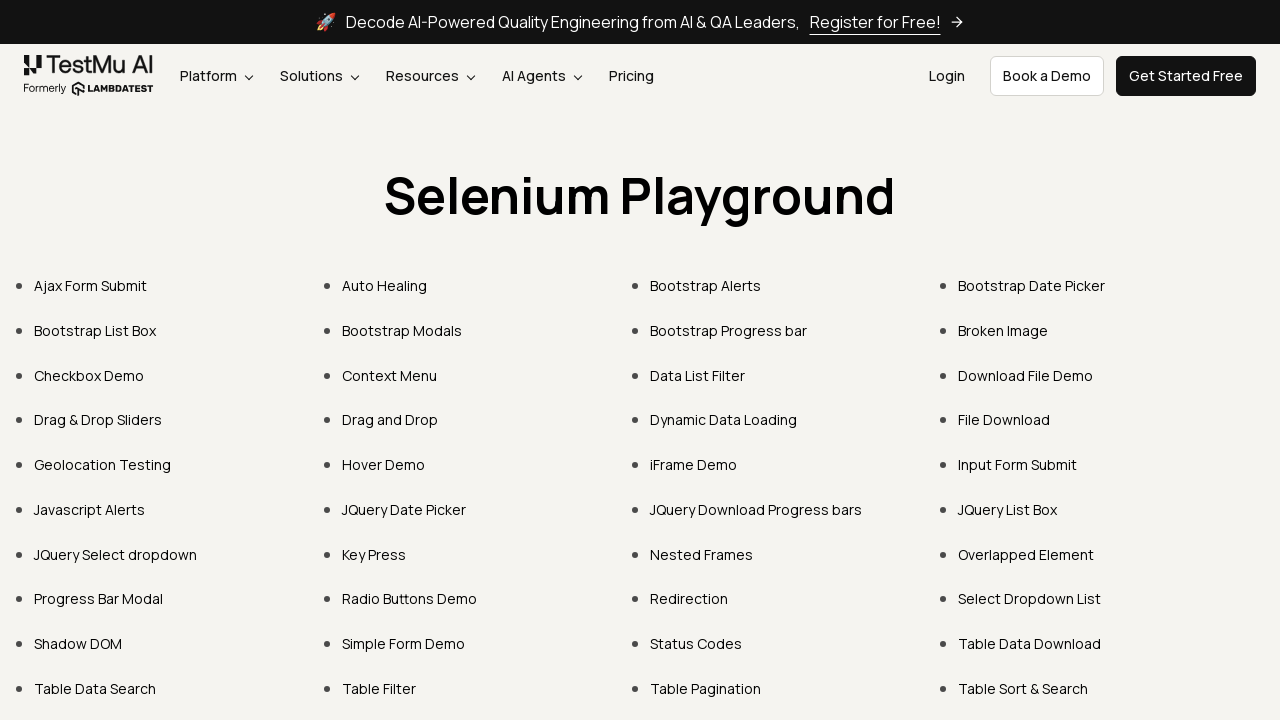

Clicked on Drag & Drop Sliders link at (98, 420) on text=Drag & Drop Sliders
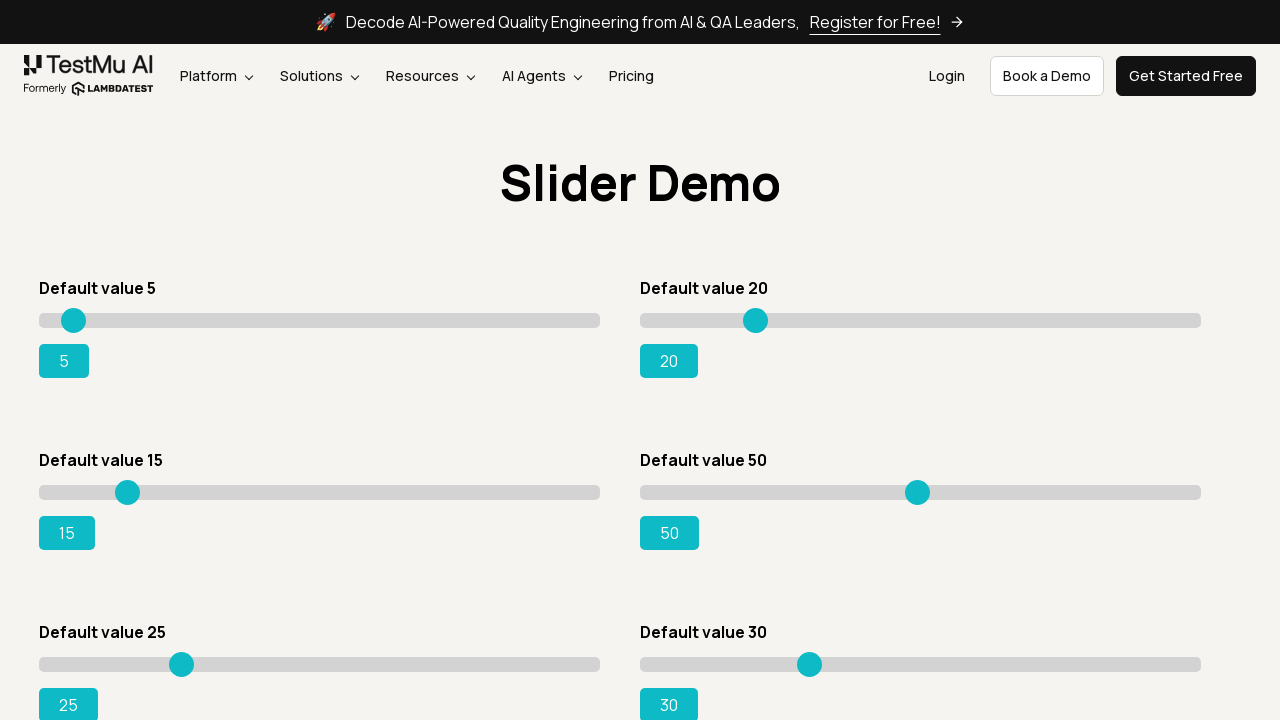

Located the range slider element
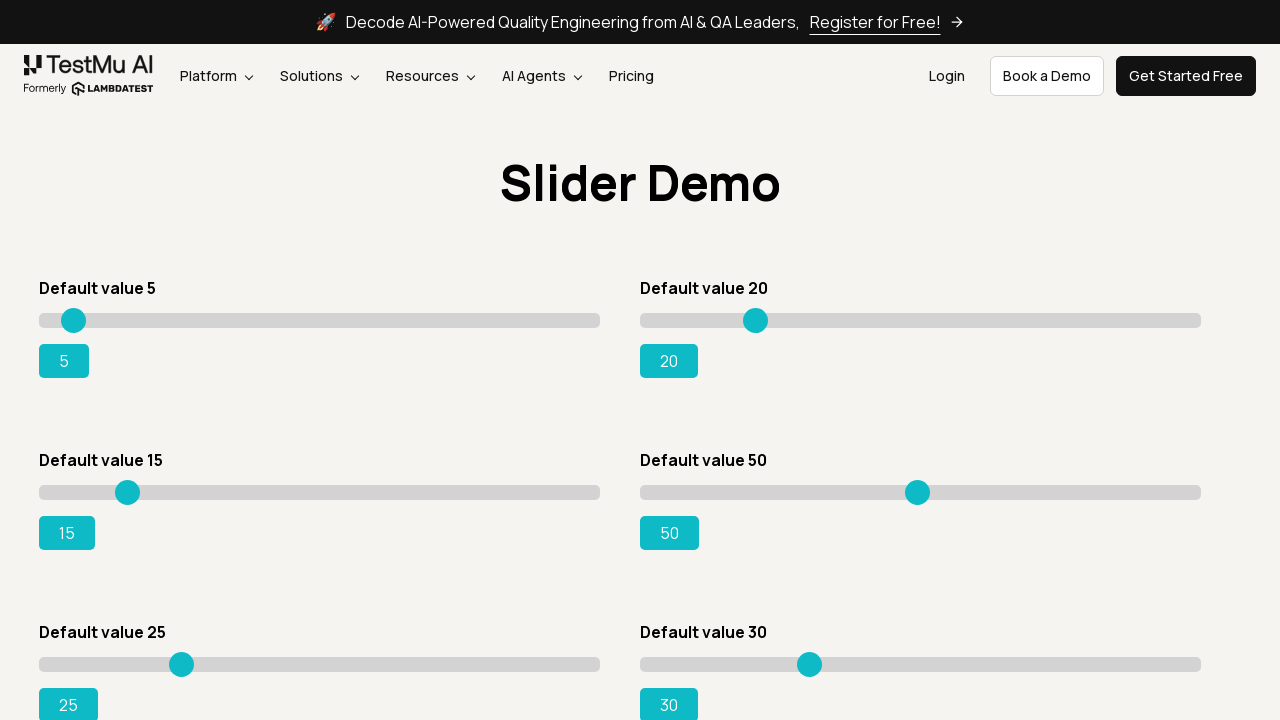

Set slider value to 95 on input[type='range'][value='15']
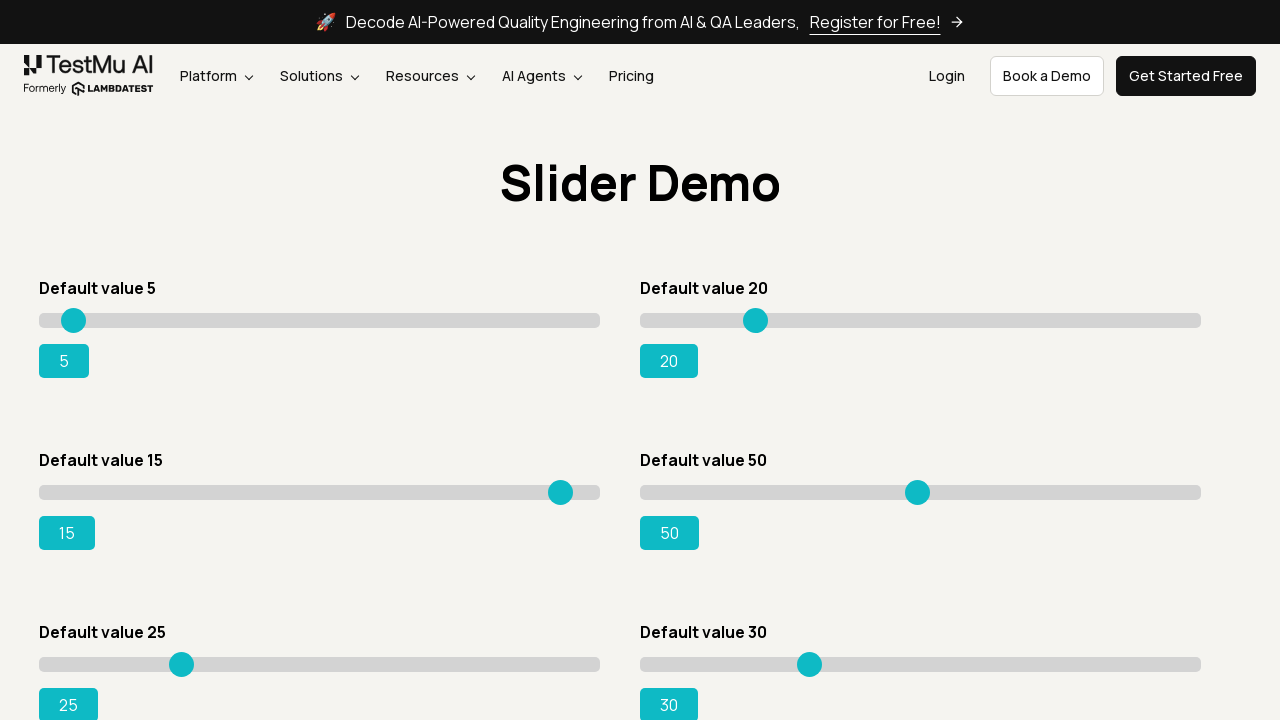

Waited for slider output to update and display success message
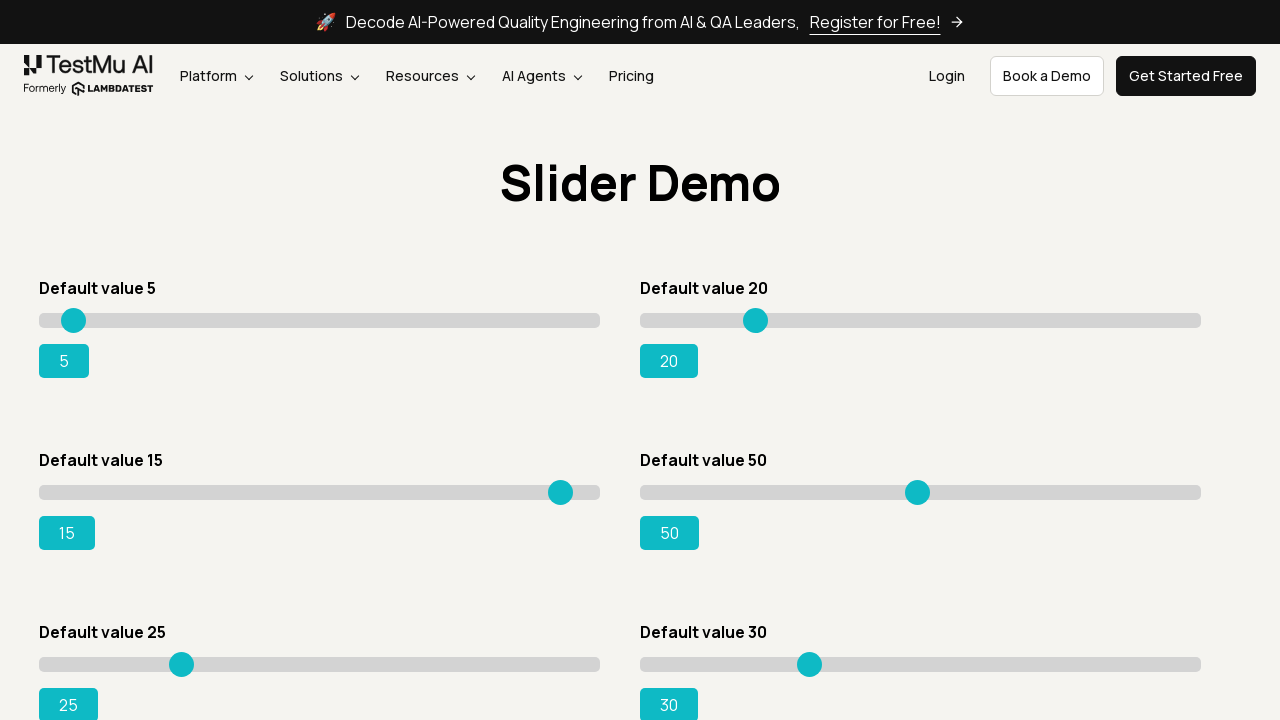

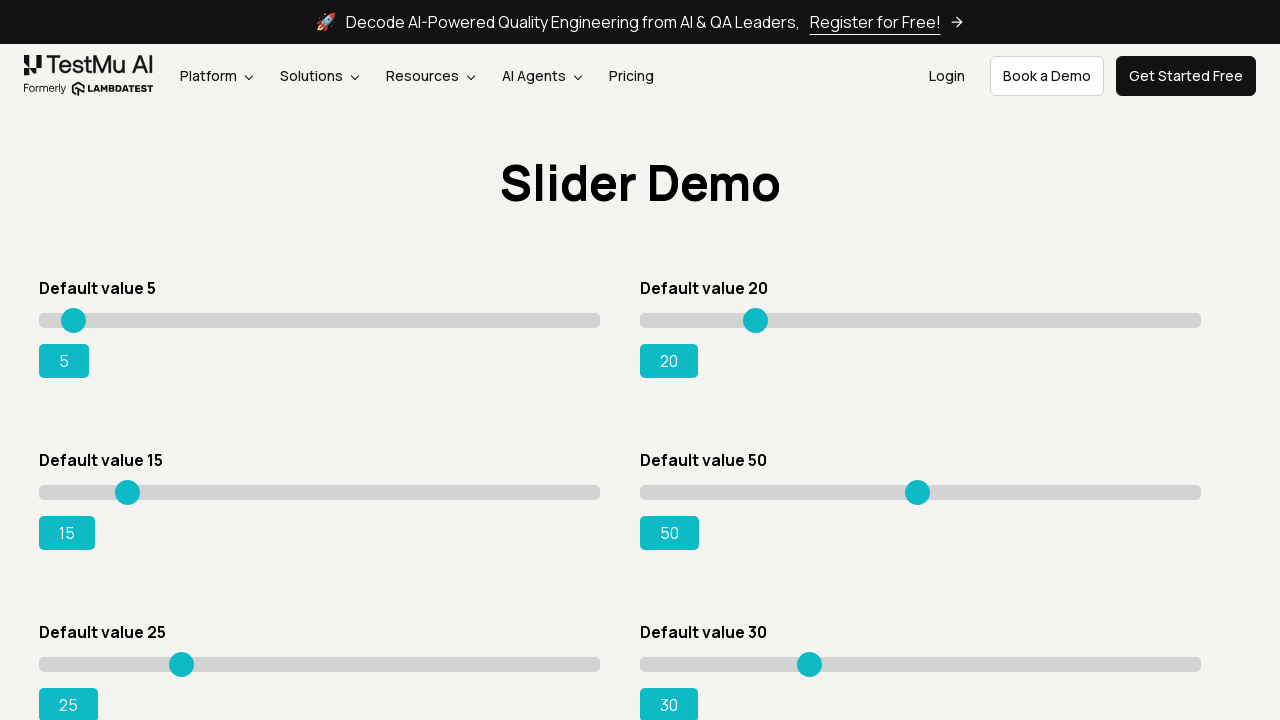